Tests opening a new empty browser tab using JavaScript execution after navigating to a web page

Starting URL: https://opensource-demo.orangehrmlive.com/

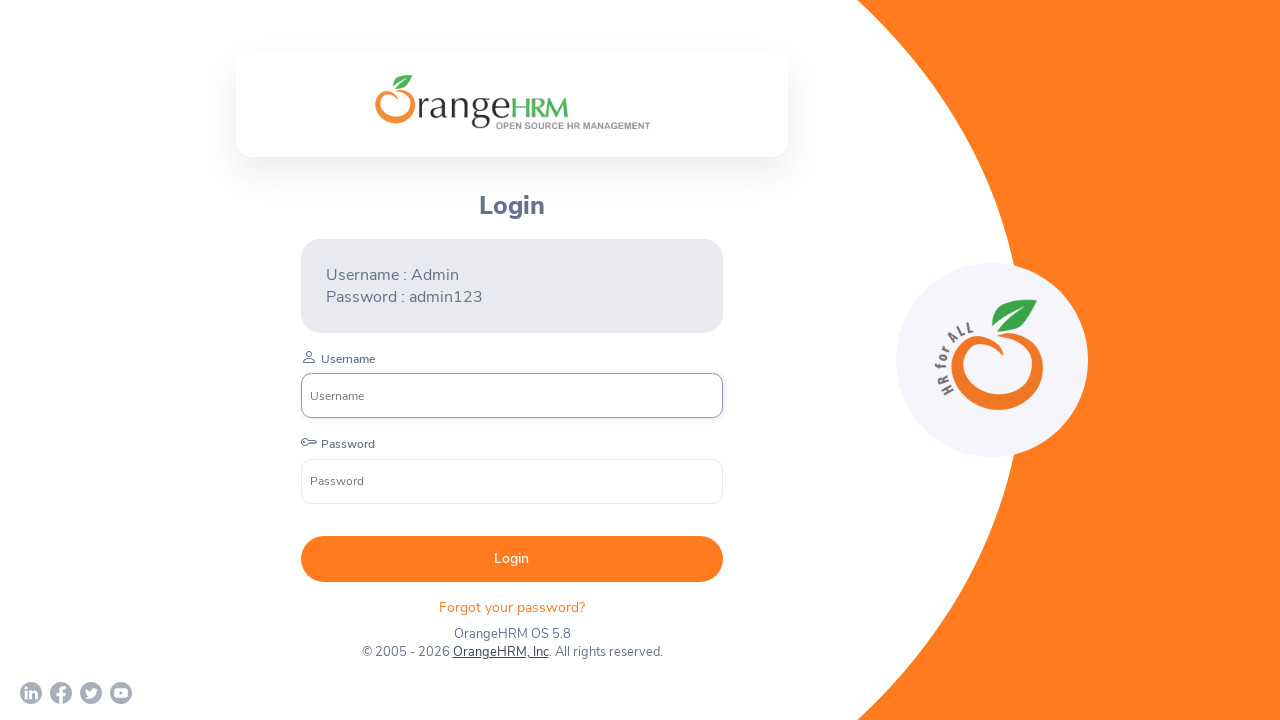

Navigated to Orange HRM demo website
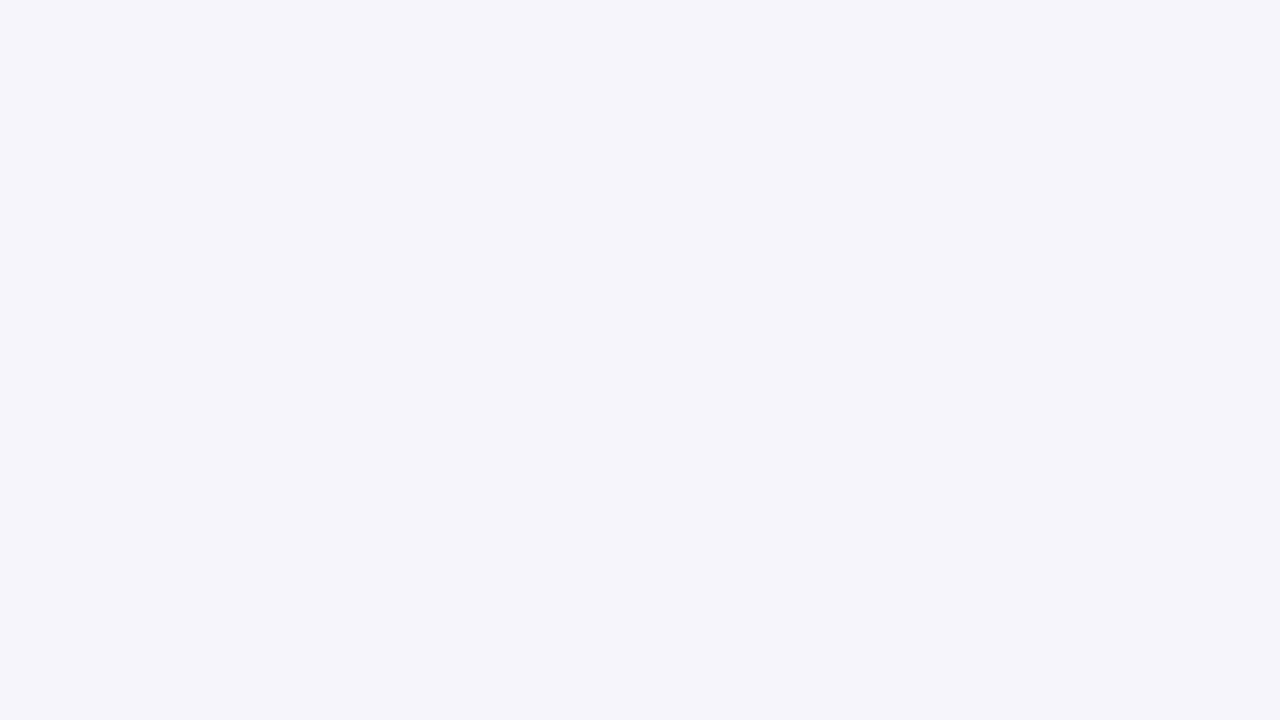

Opened a new empty browser tab using JavaScript
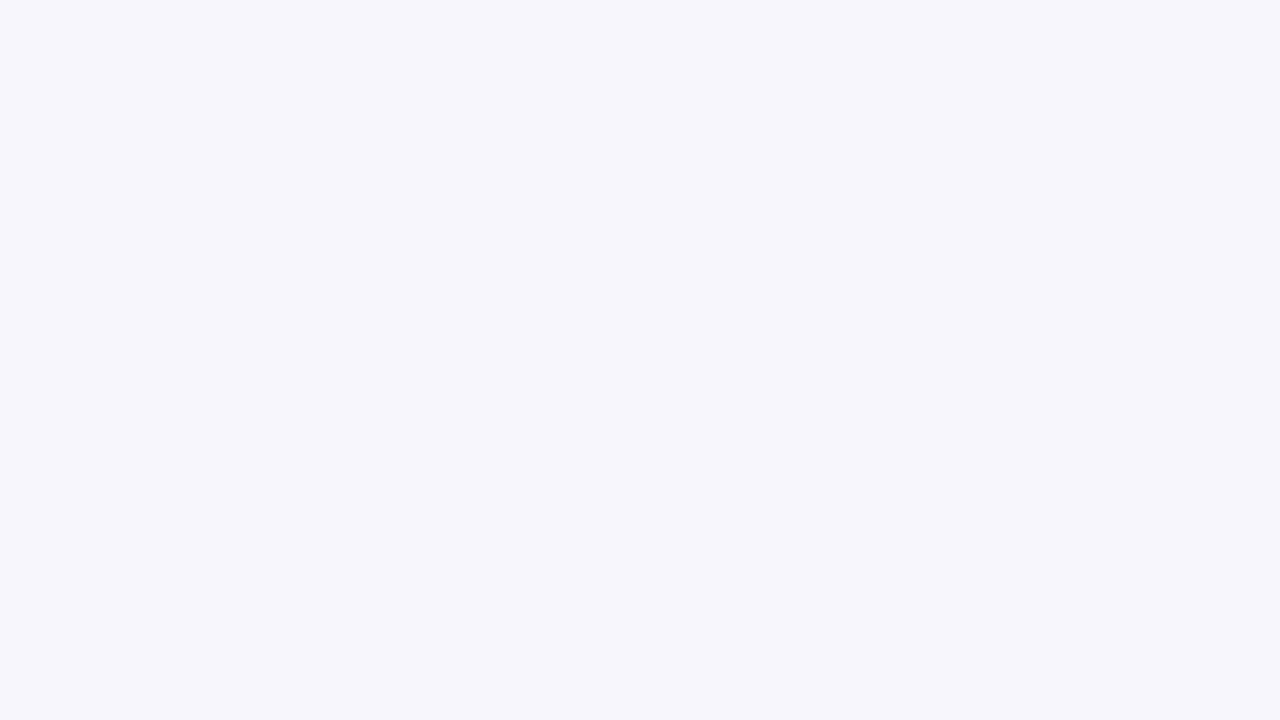

Waited 1000ms for new tab to fully open
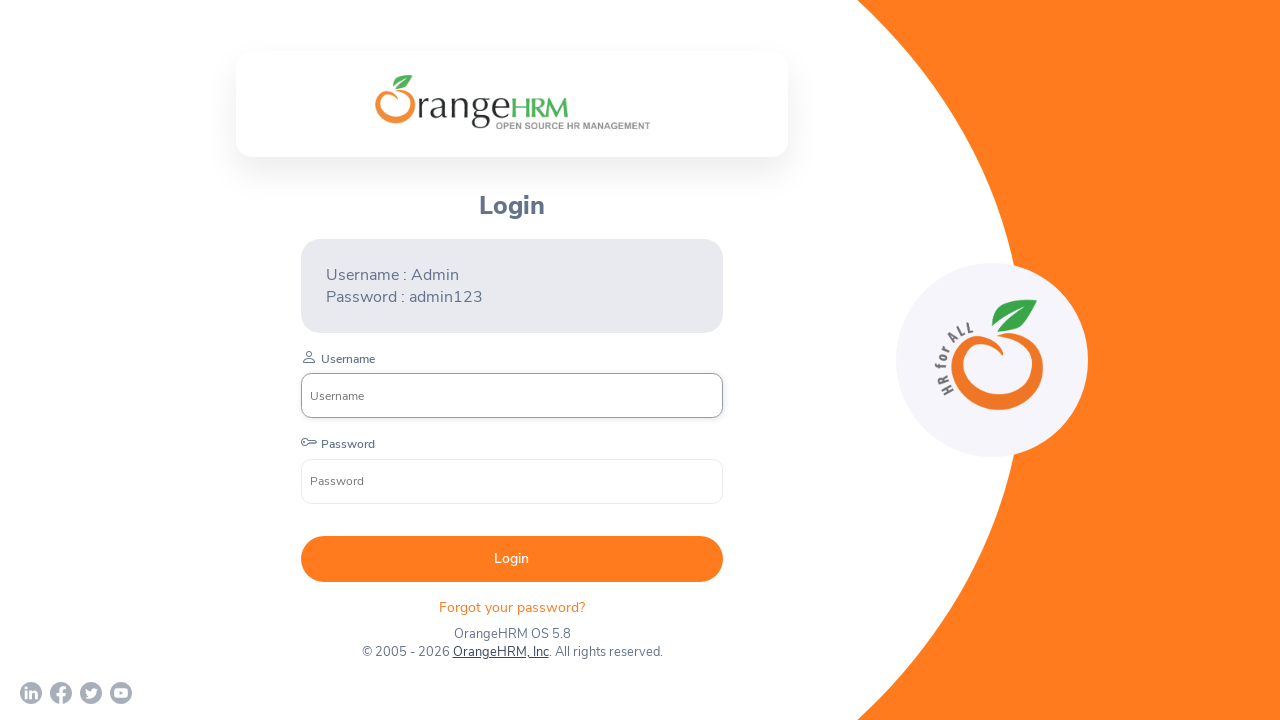

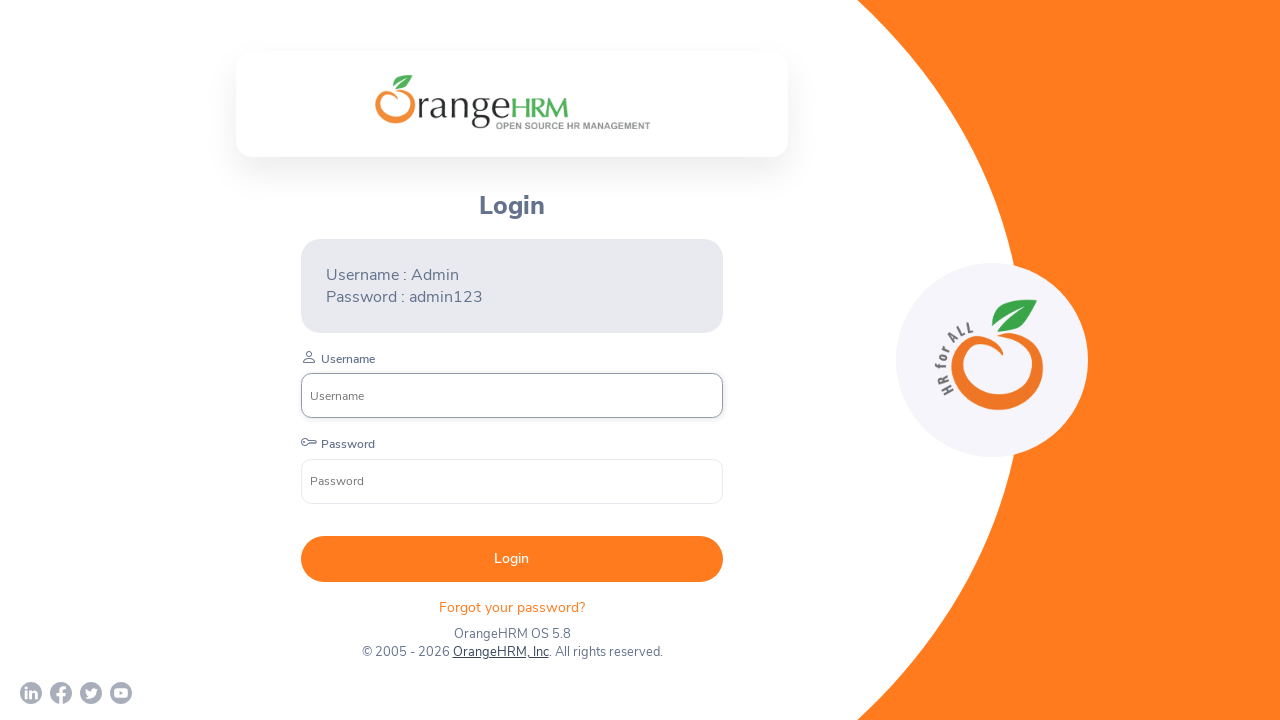